Tests jQuery UI slider and resizable widgets by dragging the slider handle to different positions and resizing an element by dragging its corner

Starting URL: http://www.jqueryui.com/slider/

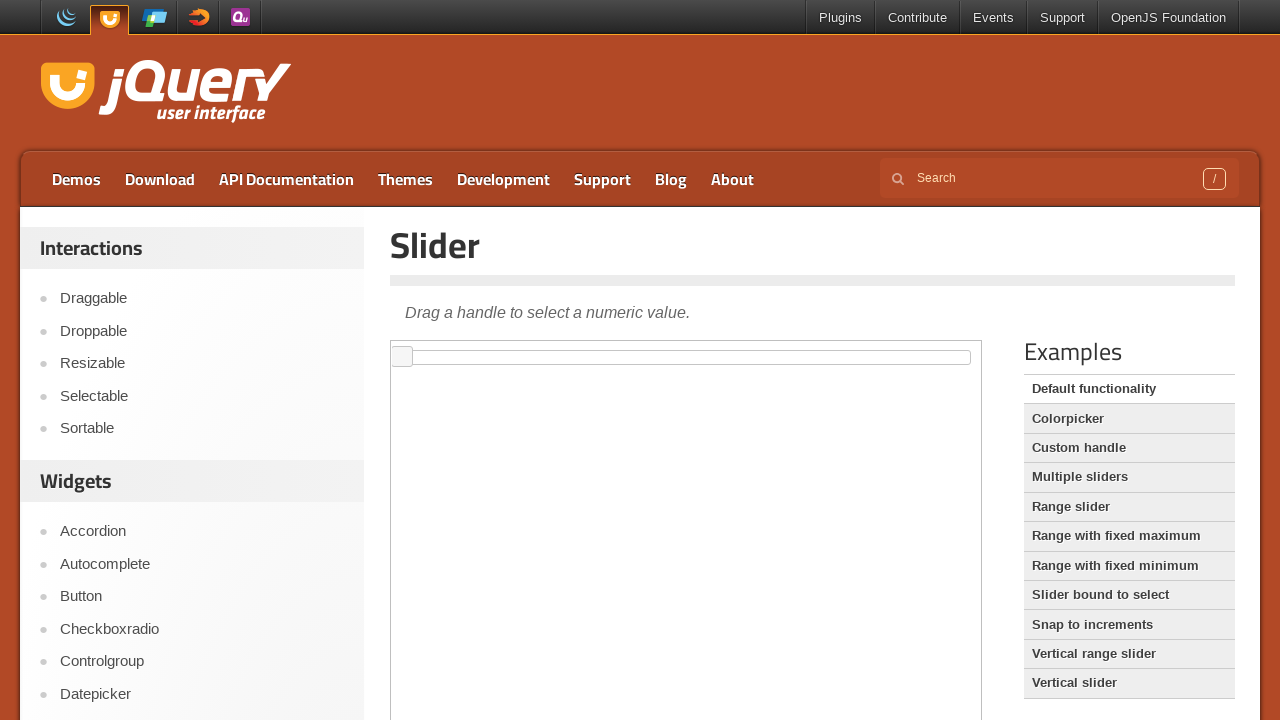

Located iframe containing the slider
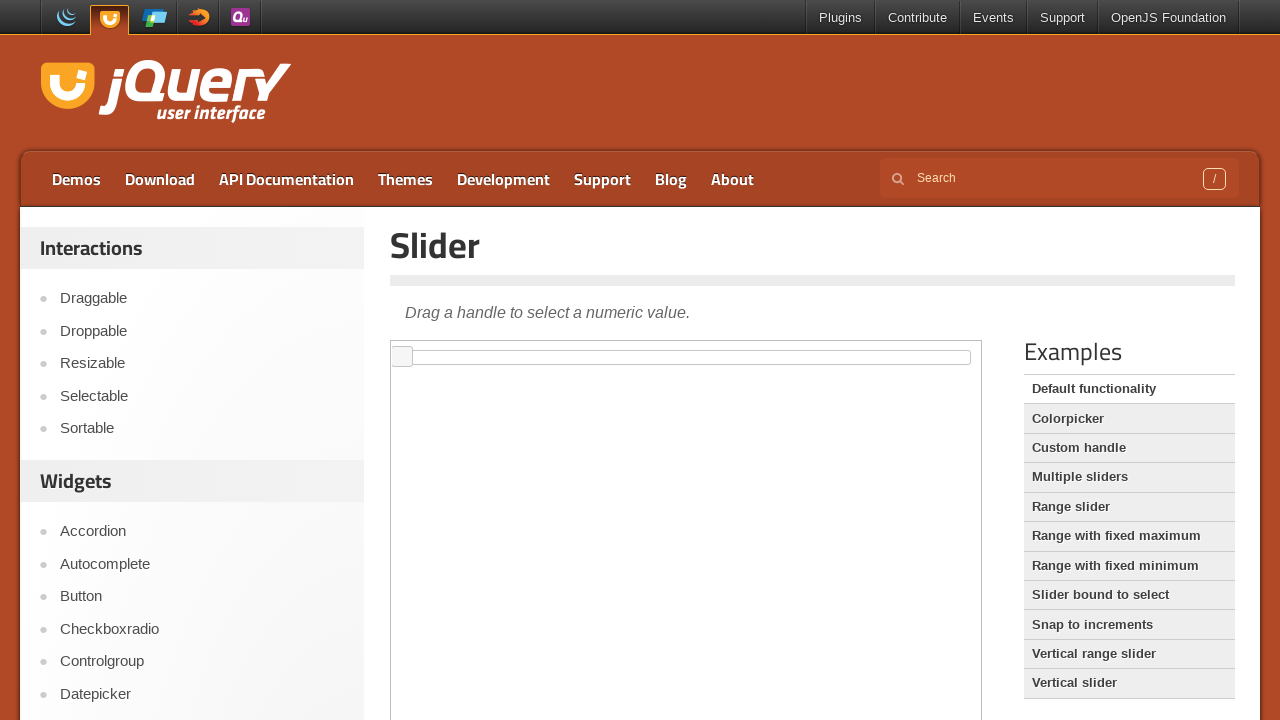

Located slider handle element
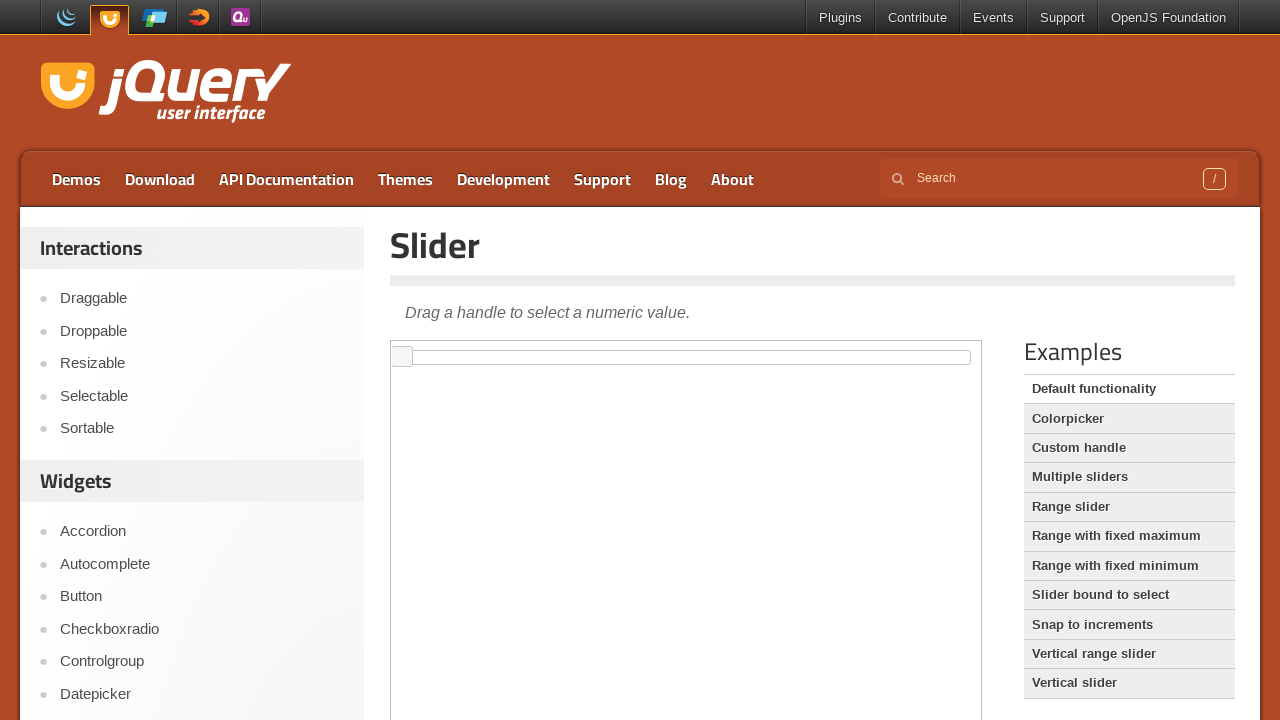

Retrieved initial bounding box of slider handle
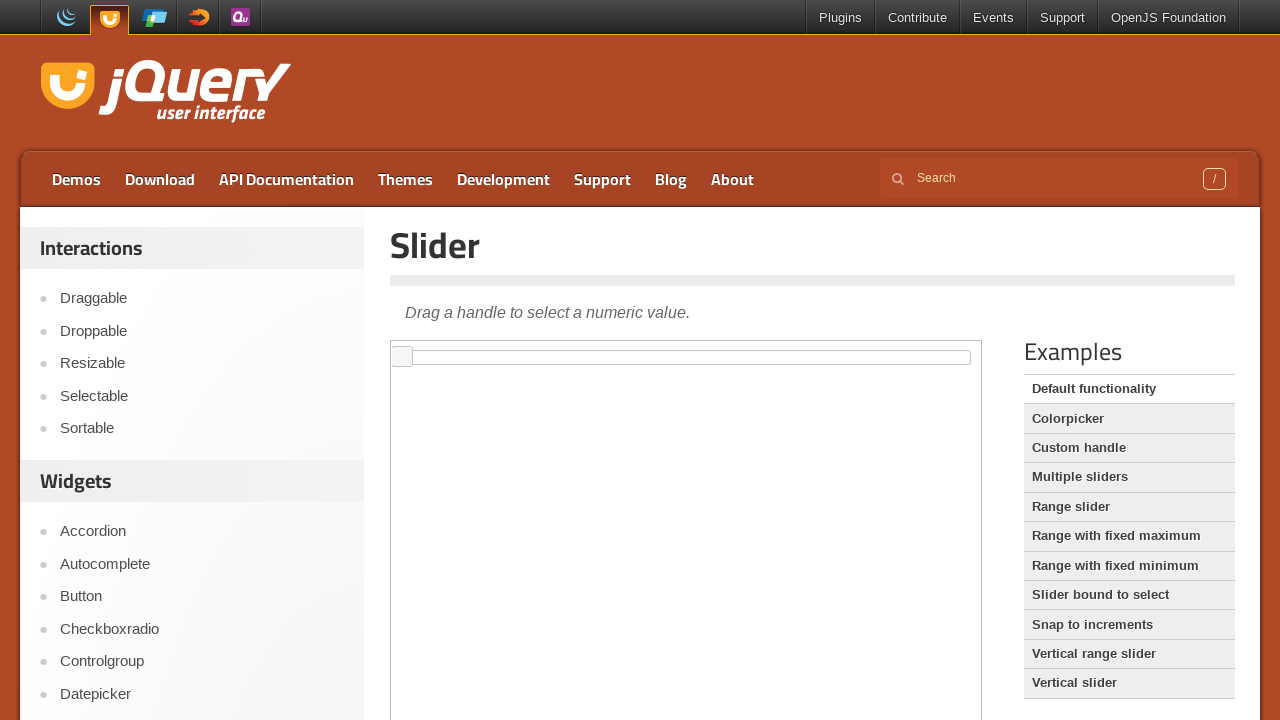

Moved mouse to slider handle starting position at (402, 357)
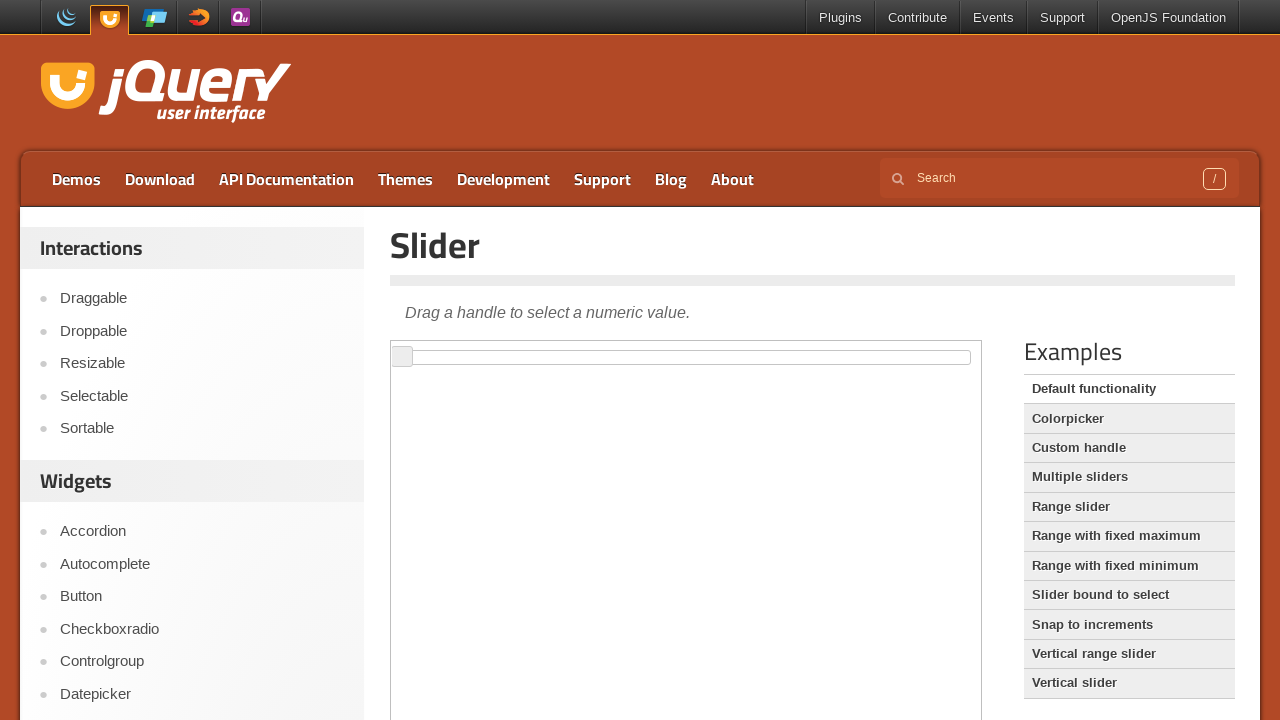

Pressed mouse button down on slider handle at (402, 357)
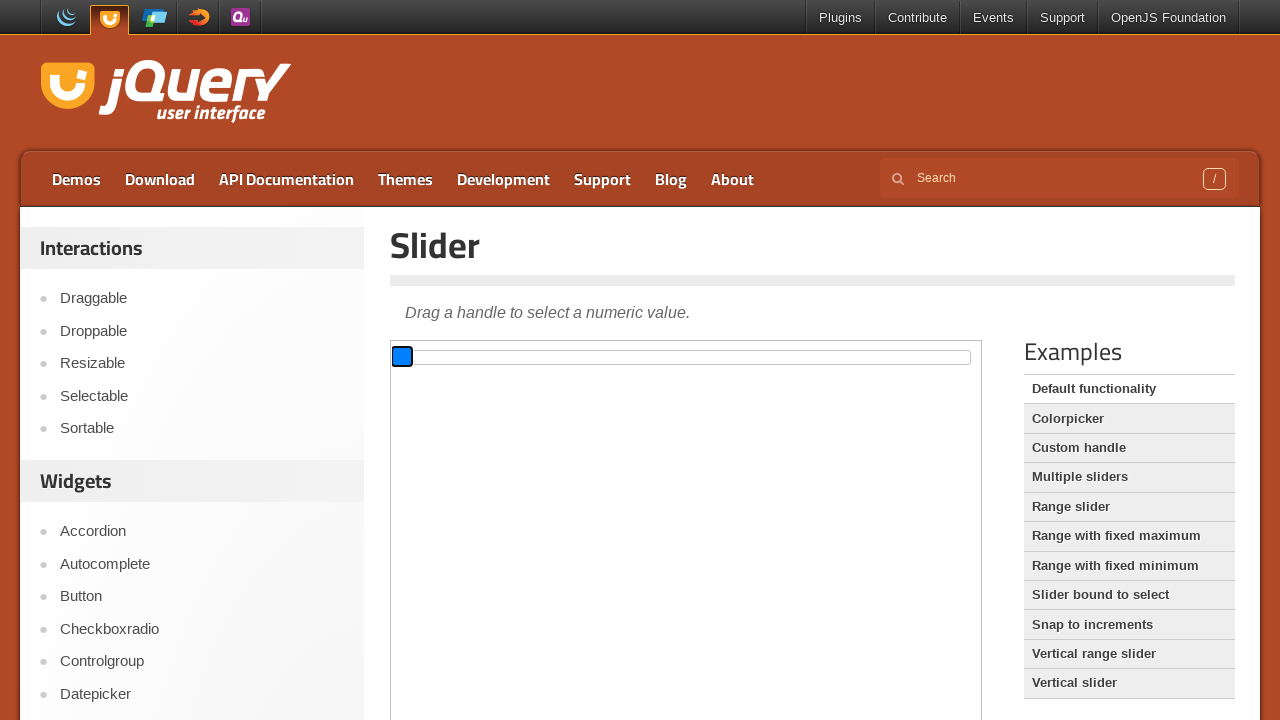

Dragged slider handle 250px to the right at (652, 357)
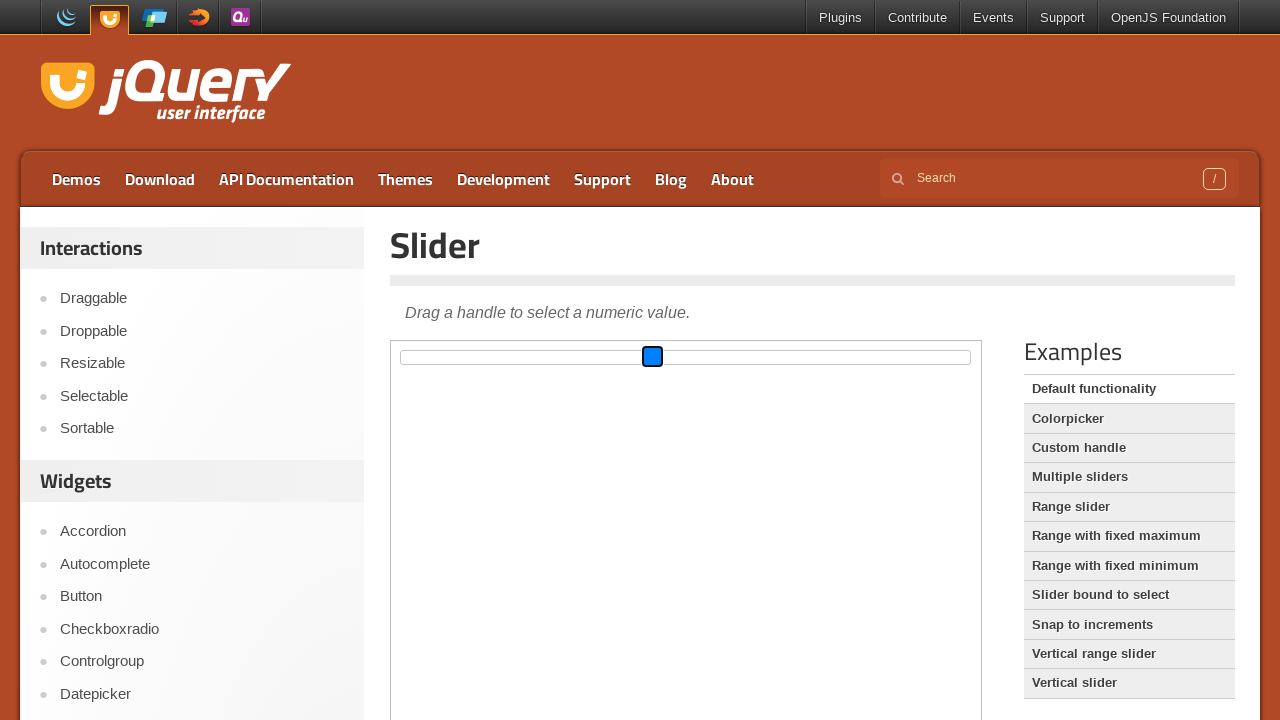

Released mouse button, slider moved to right position at (652, 357)
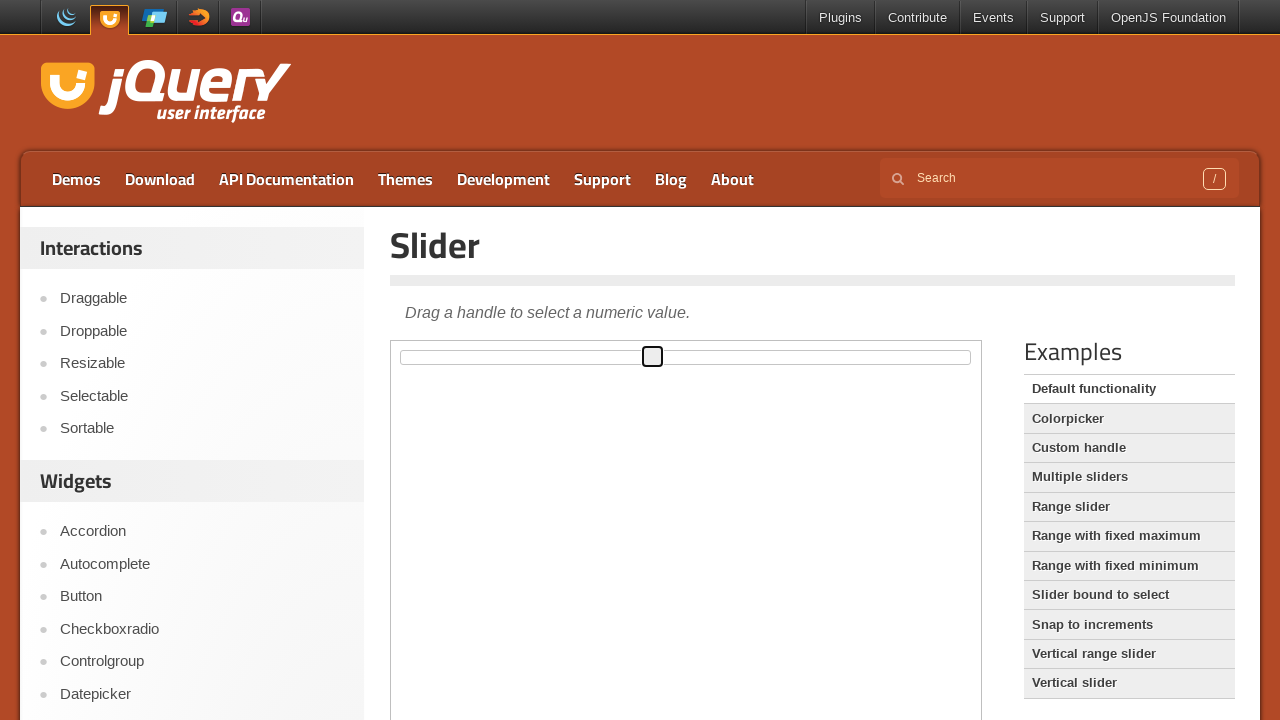

Waited 1 second for slider to settle
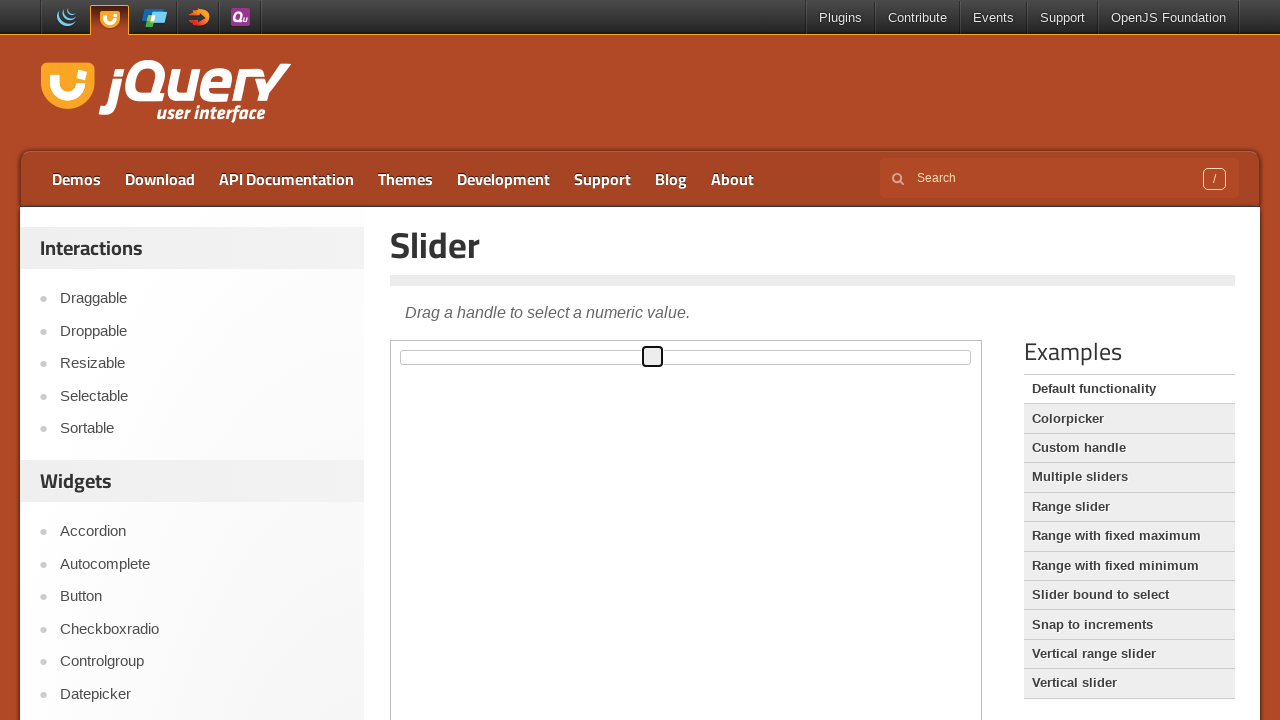

Retrieved updated bounding box of slider handle
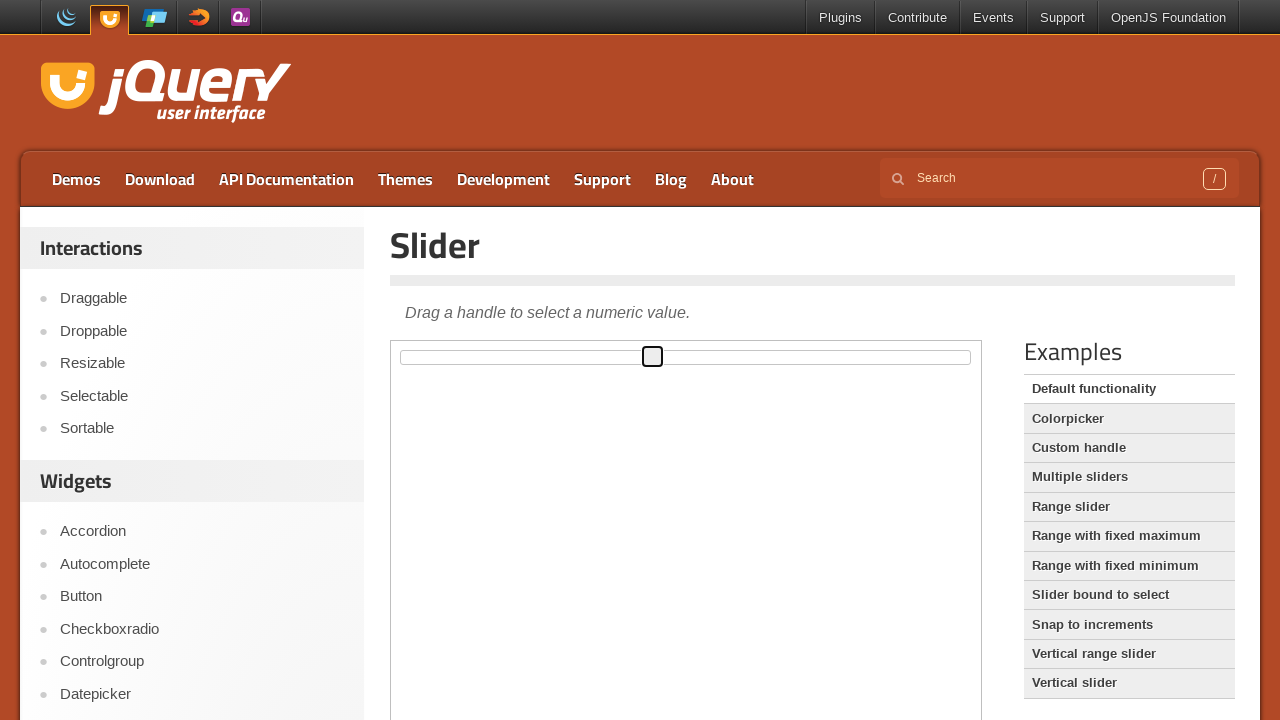

Moved mouse to current slider handle position at (652, 357)
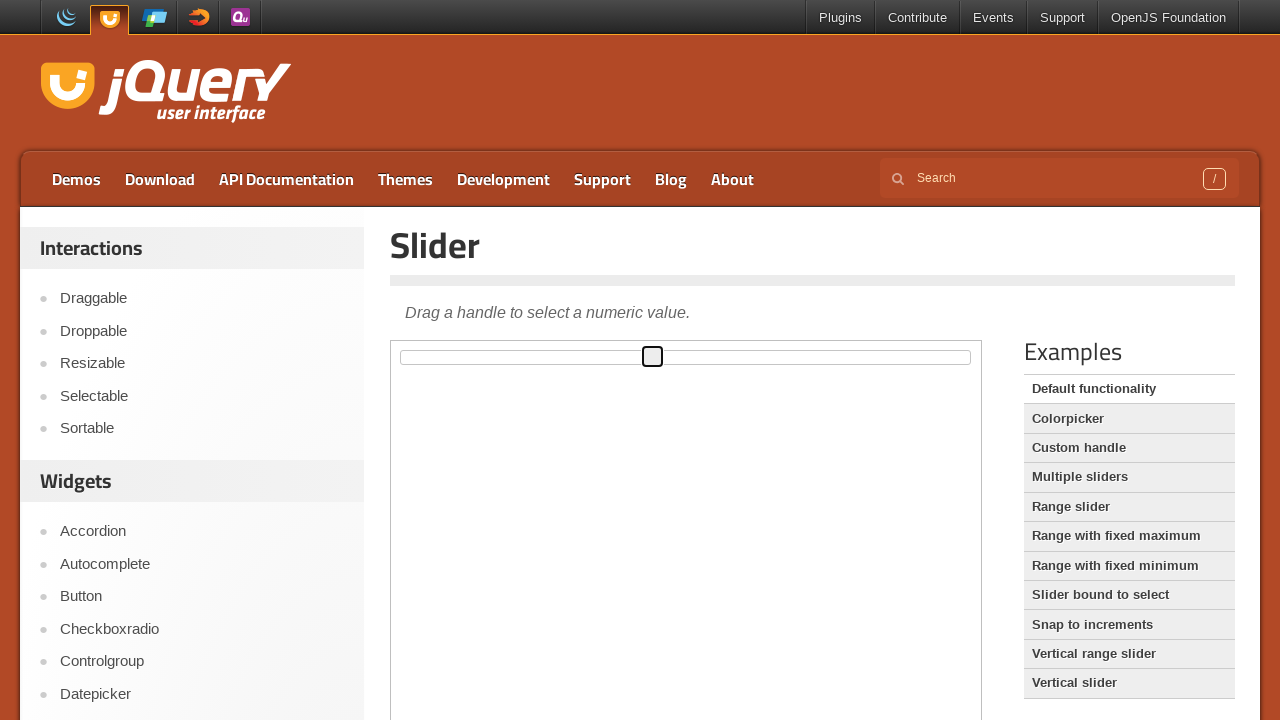

Pressed mouse button down on slider handle at (652, 357)
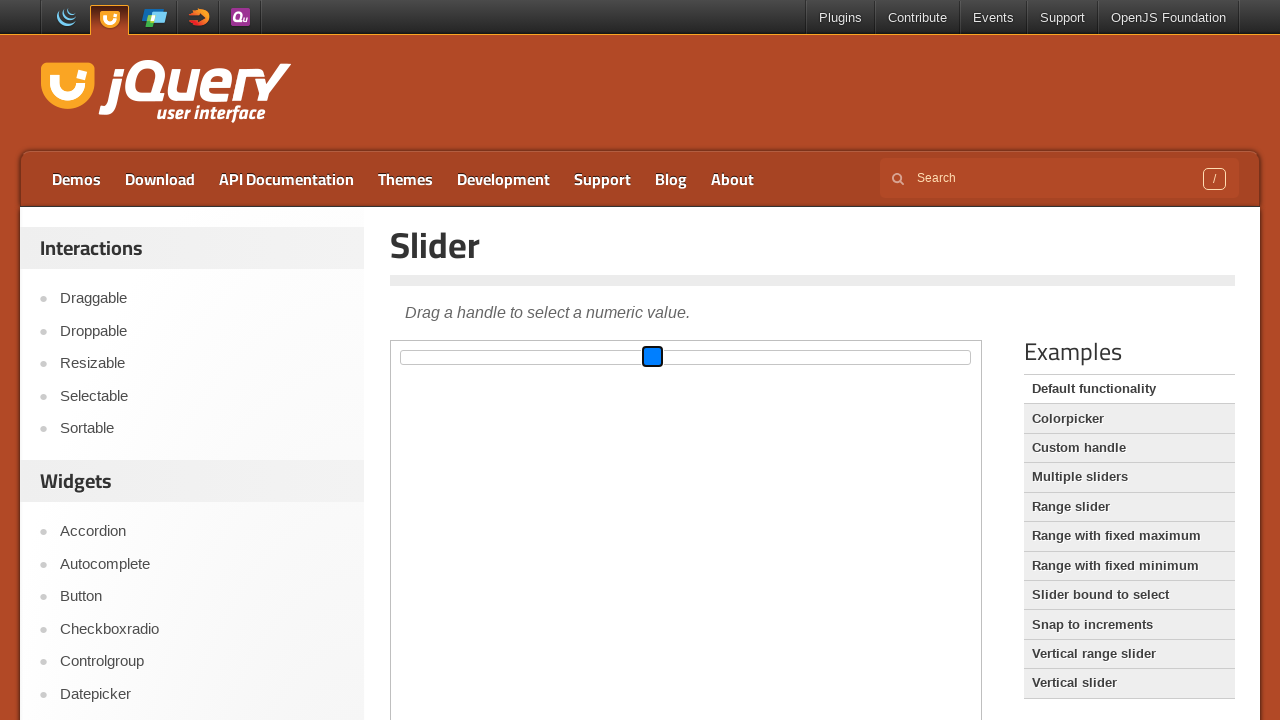

Dragged slider handle 250px to the left, back to start position at (402, 357)
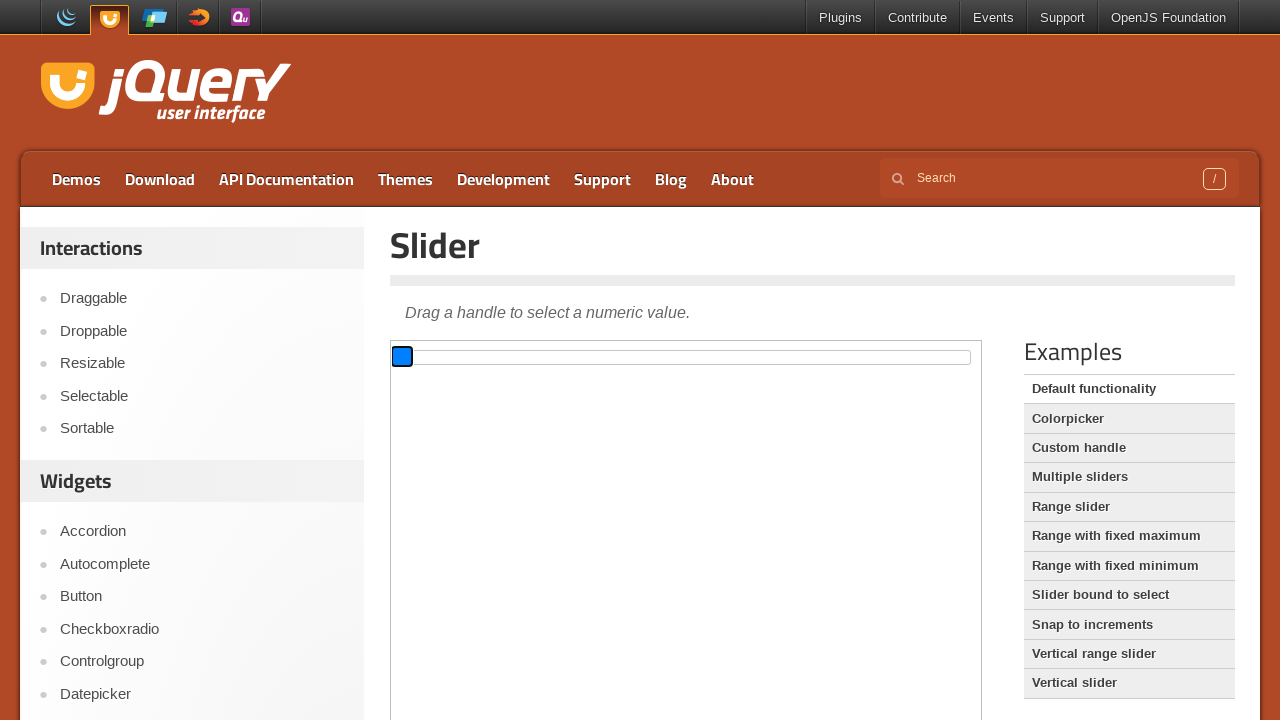

Released mouse button, slider returned to left position at (402, 357)
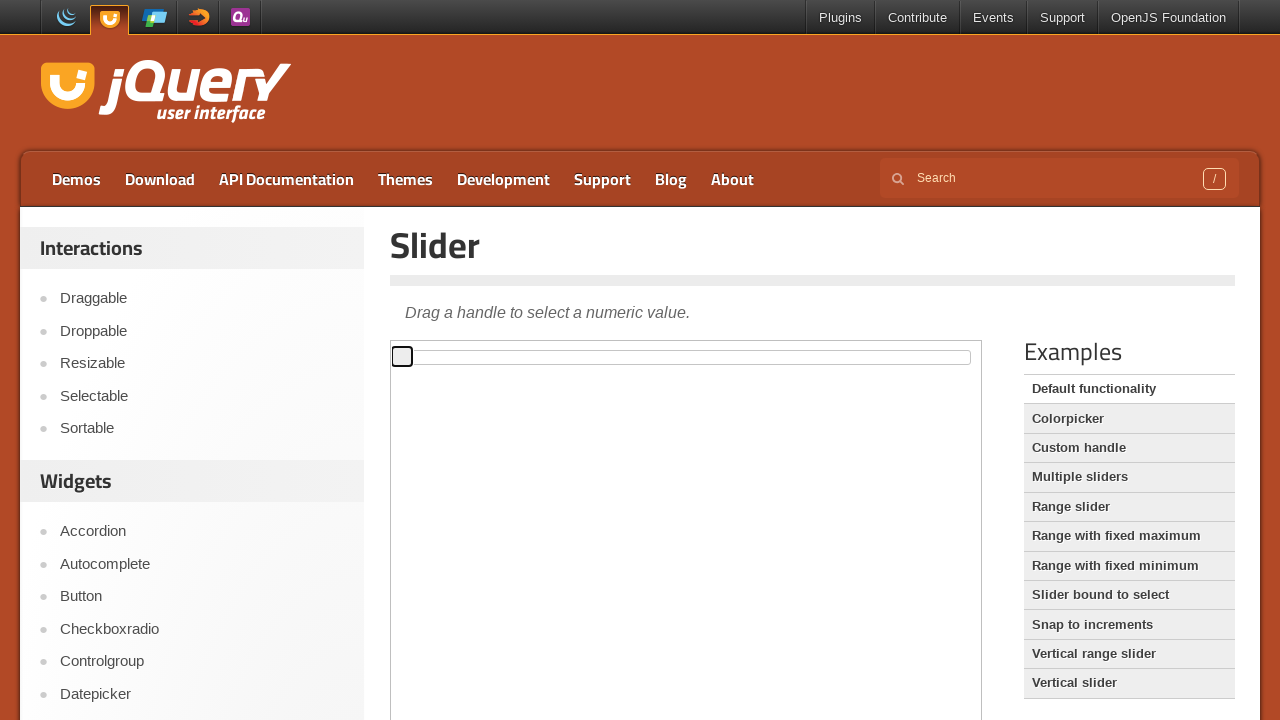

Waited 1 second for slider to settle
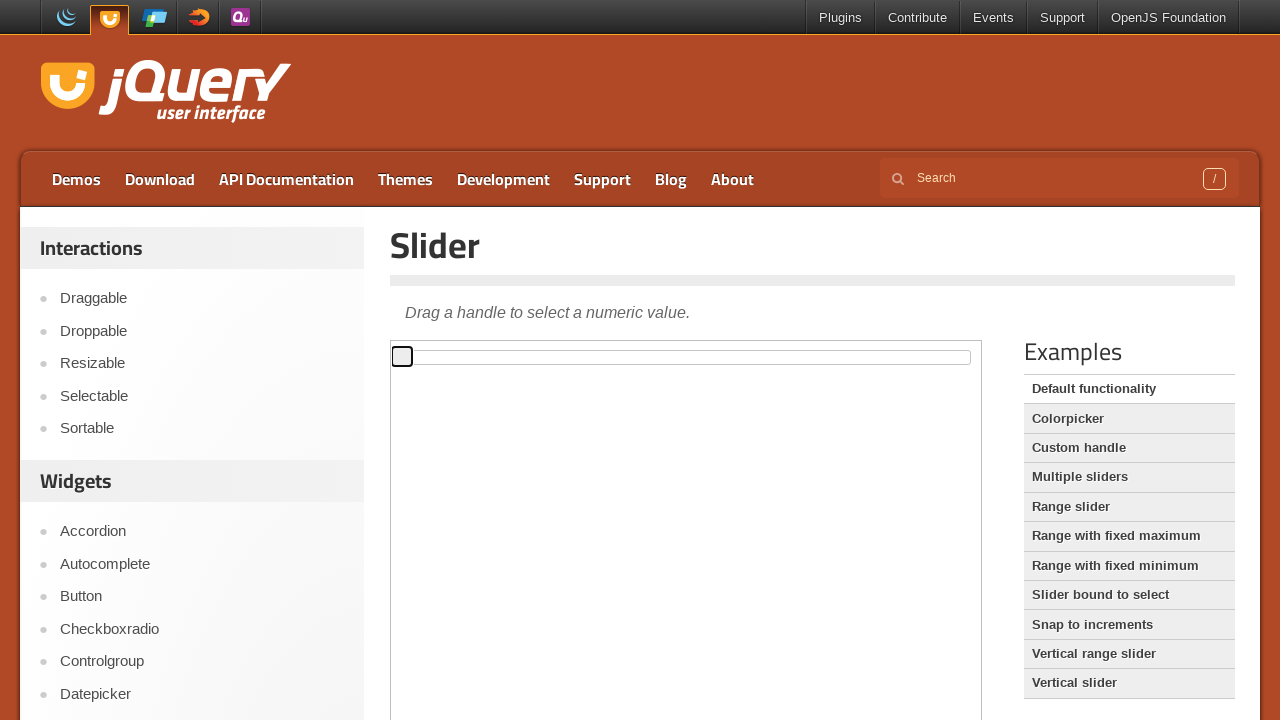

Retrieved updated bounding box of slider handle
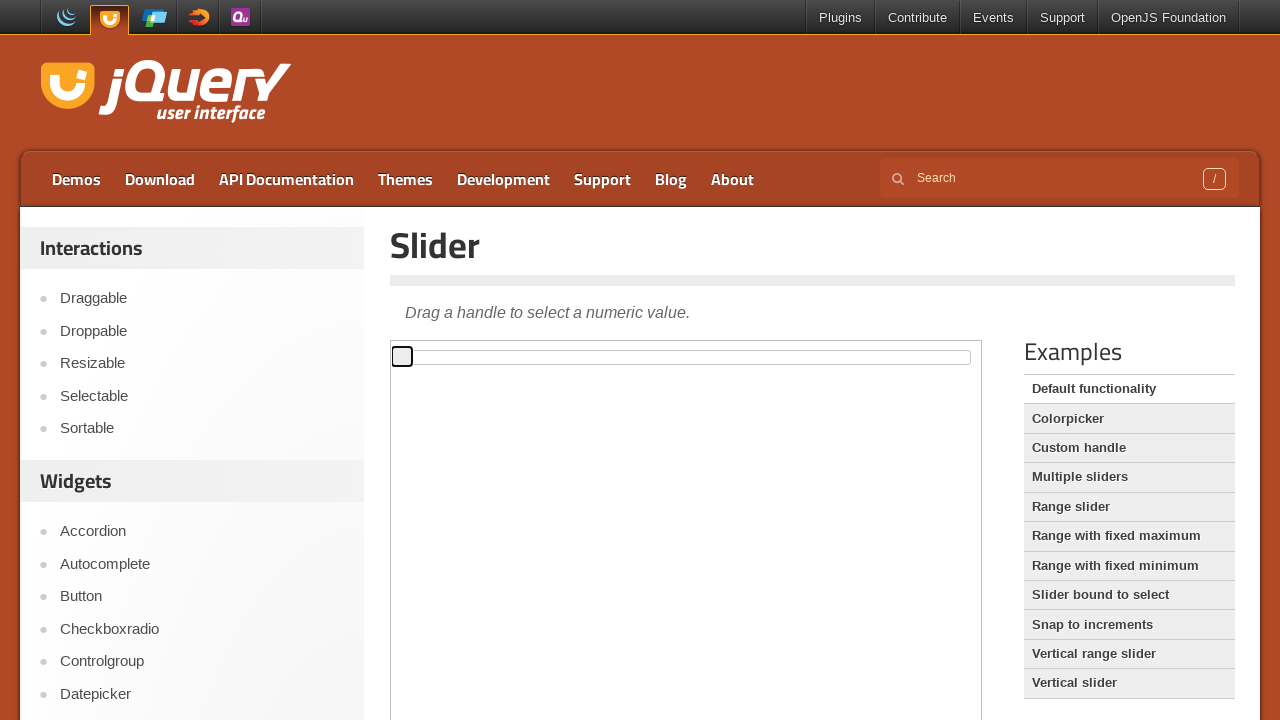

Moved mouse to current slider handle position at (402, 357)
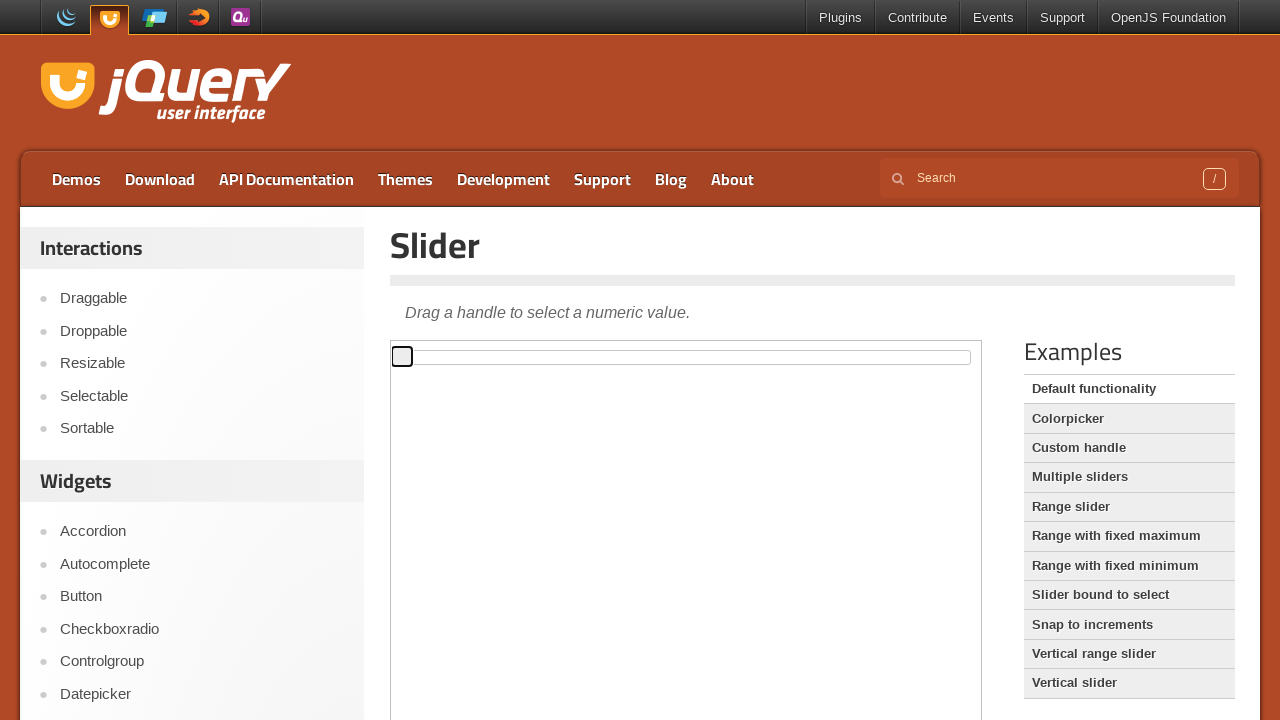

Pressed mouse button down on slider handle at (402, 357)
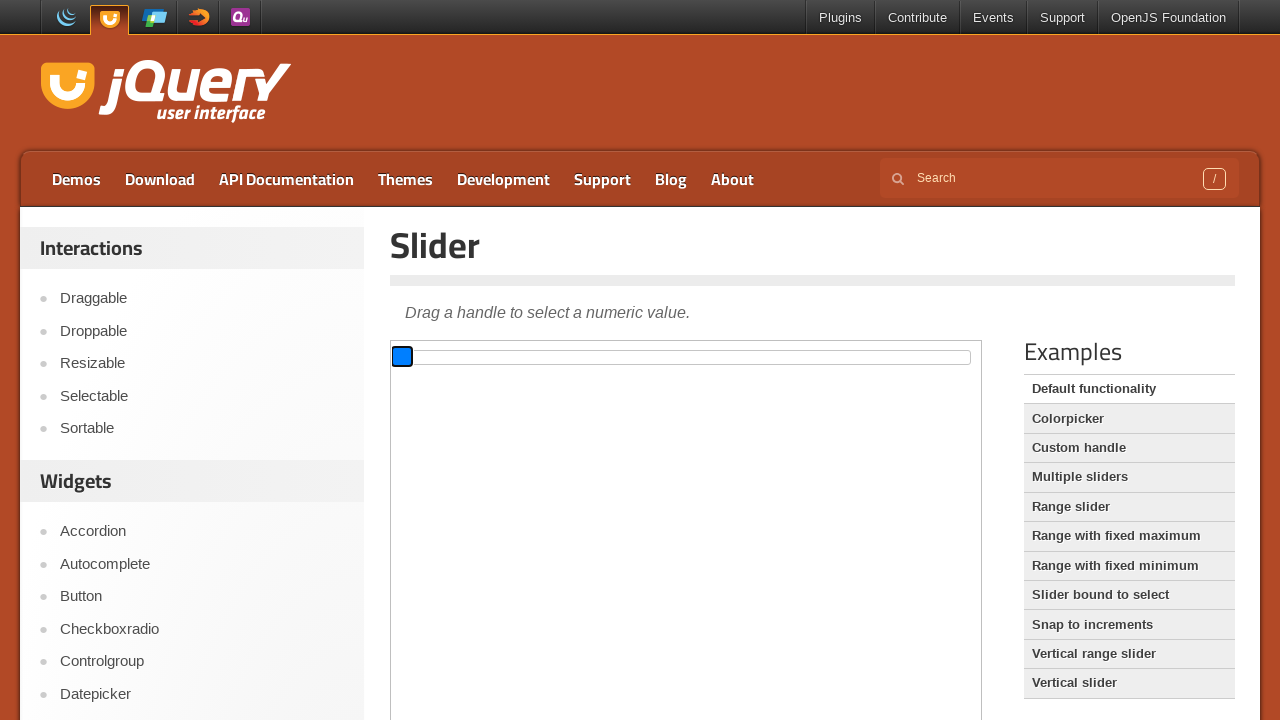

Dragged slider handle 50px to the right at (452, 357)
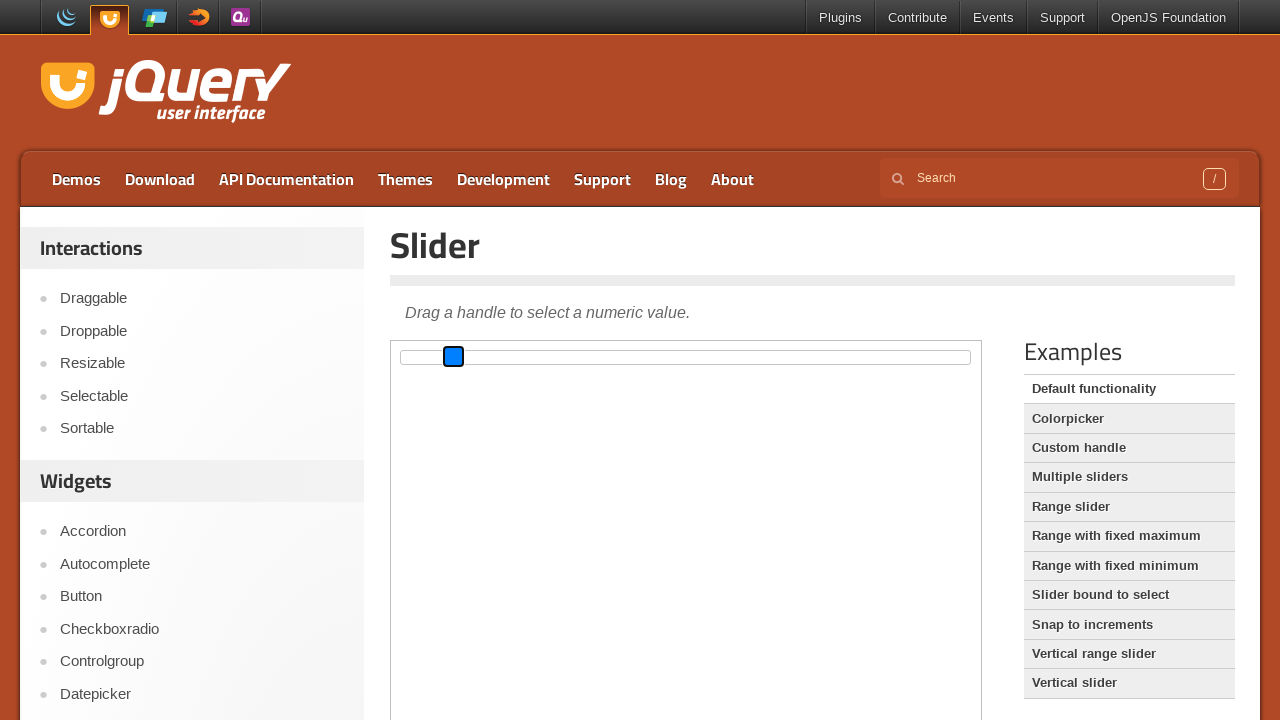

Released mouse button, slider moved to final position at (452, 357)
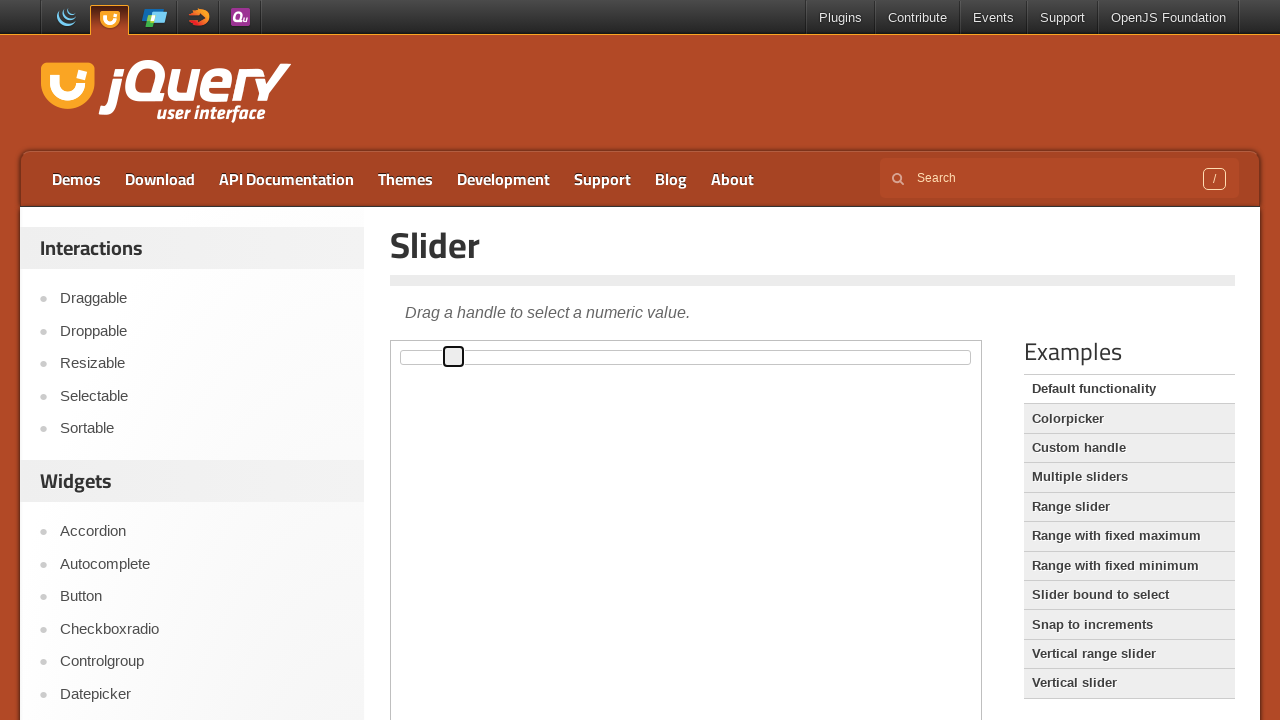

Waited 1 second for slider to settle
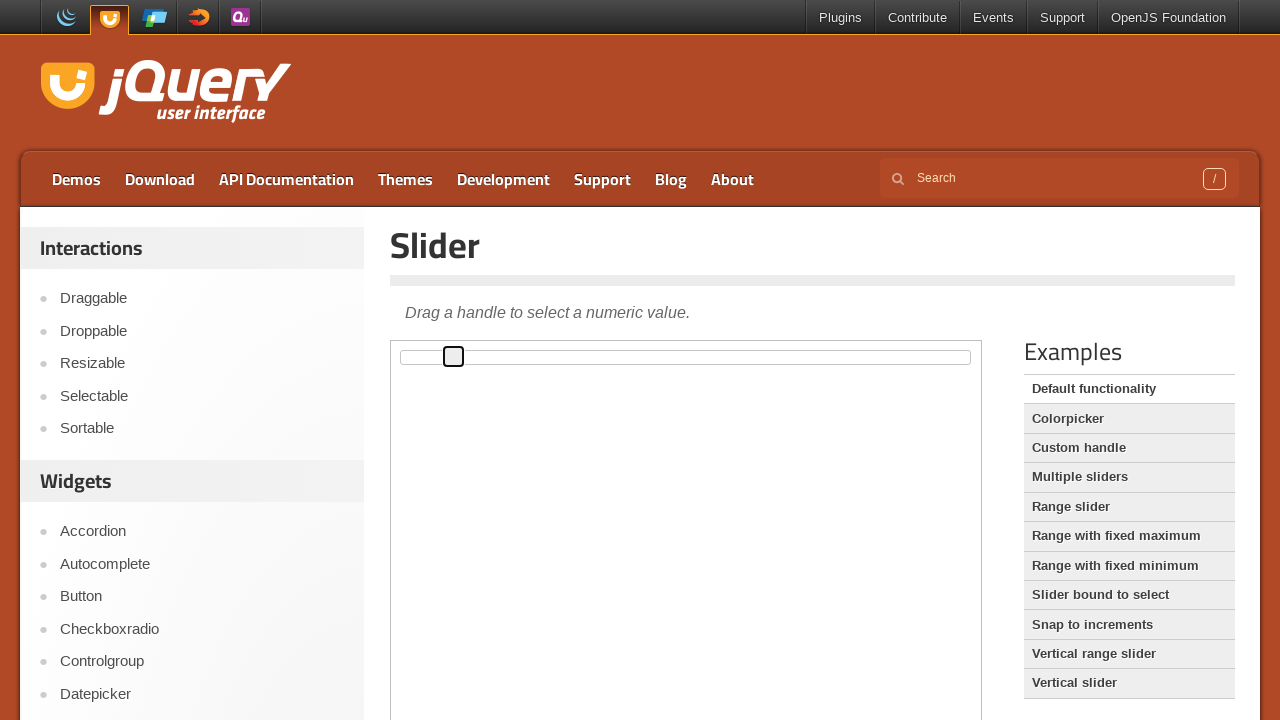

Navigated to jQuery UI resizable page
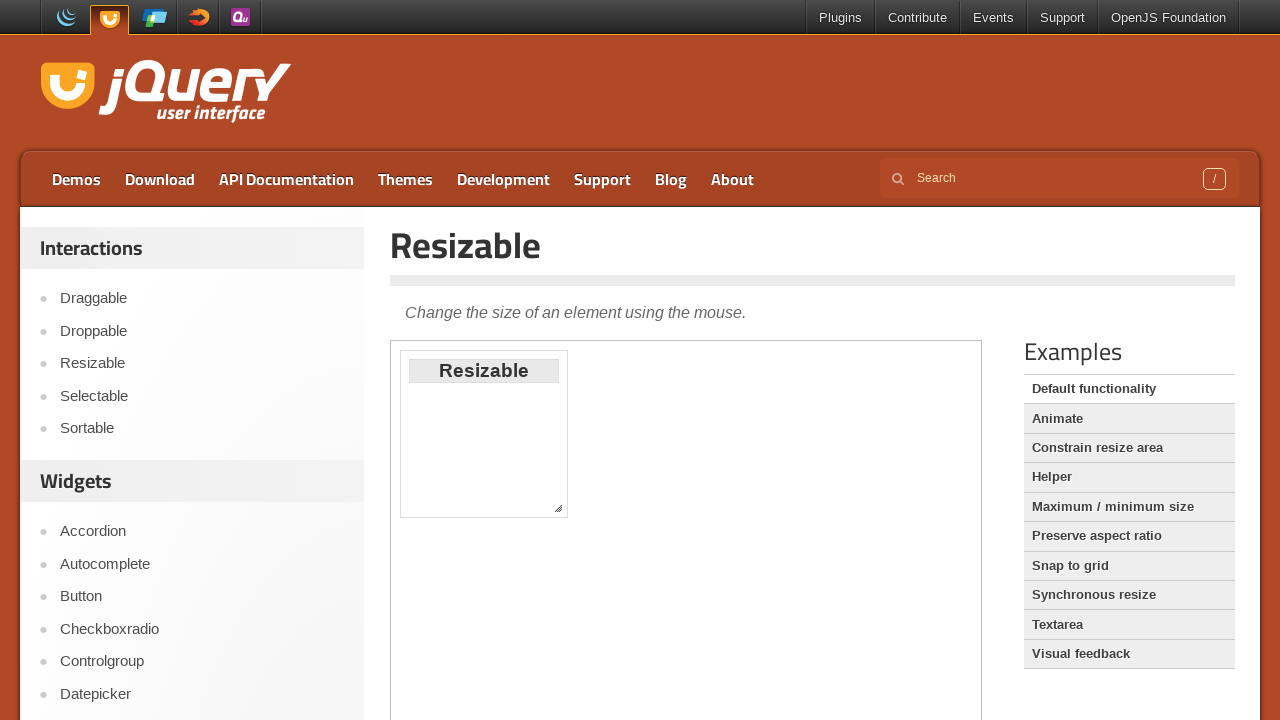

Located iframe containing the resizable element
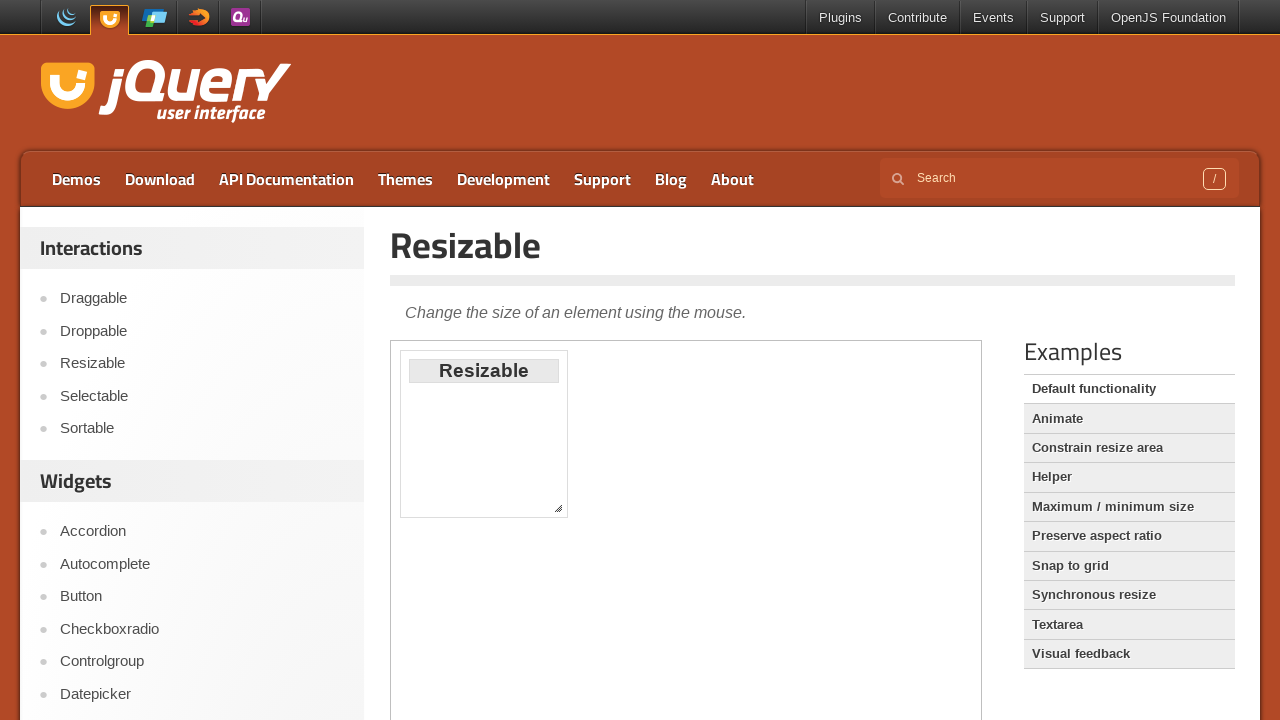

Located corner resize handle on resizable element
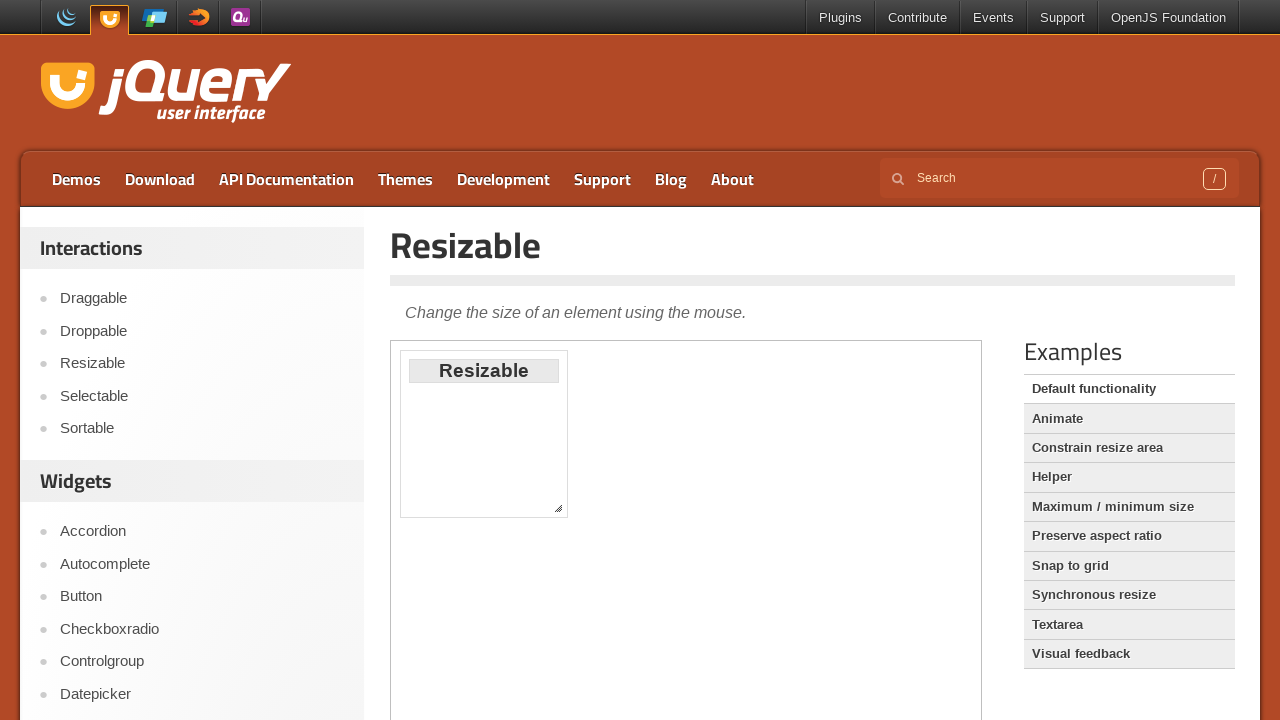

Retrieved bounding box of corner resize handle
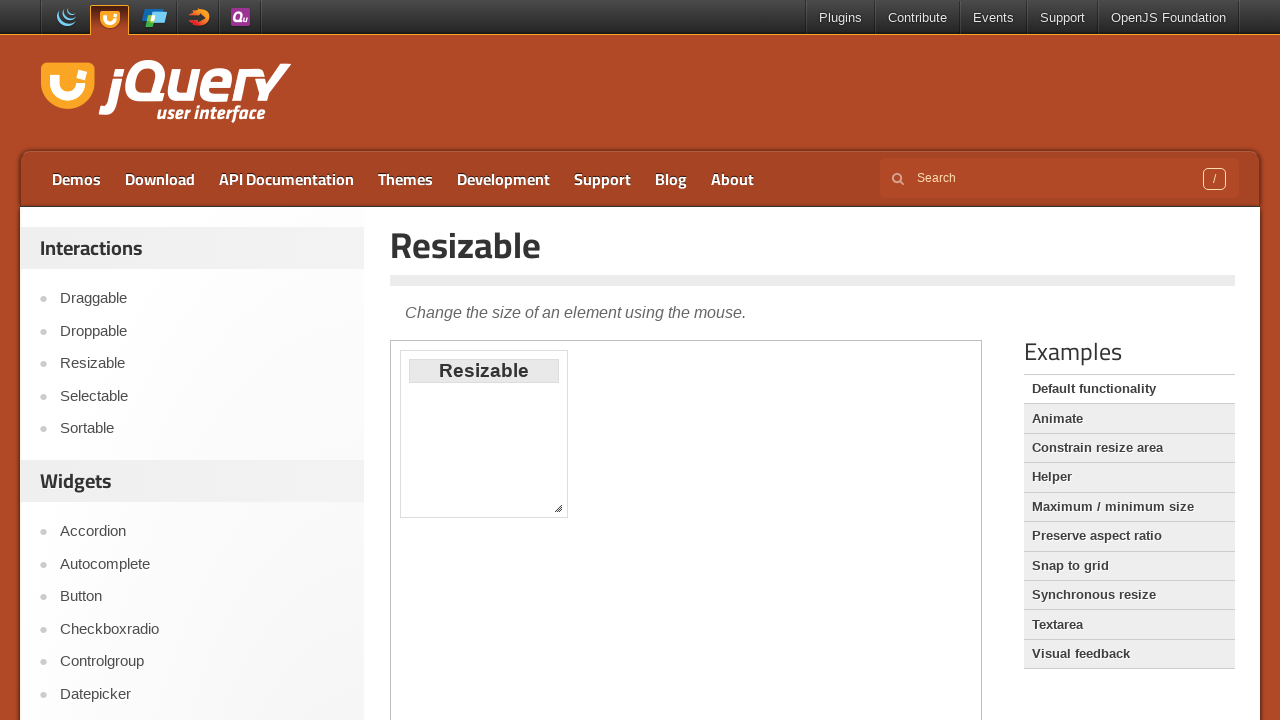

Moved mouse to corner resize handle at (558, 508)
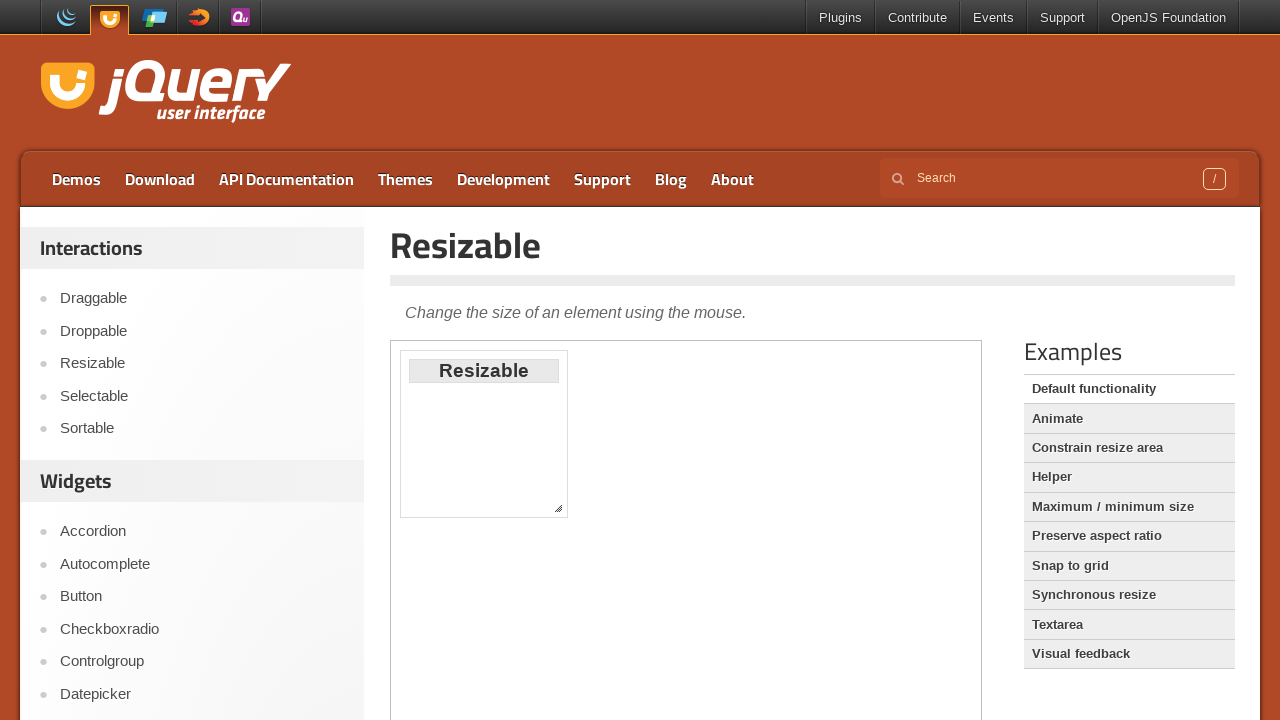

Pressed mouse button down on corner resize handle at (558, 508)
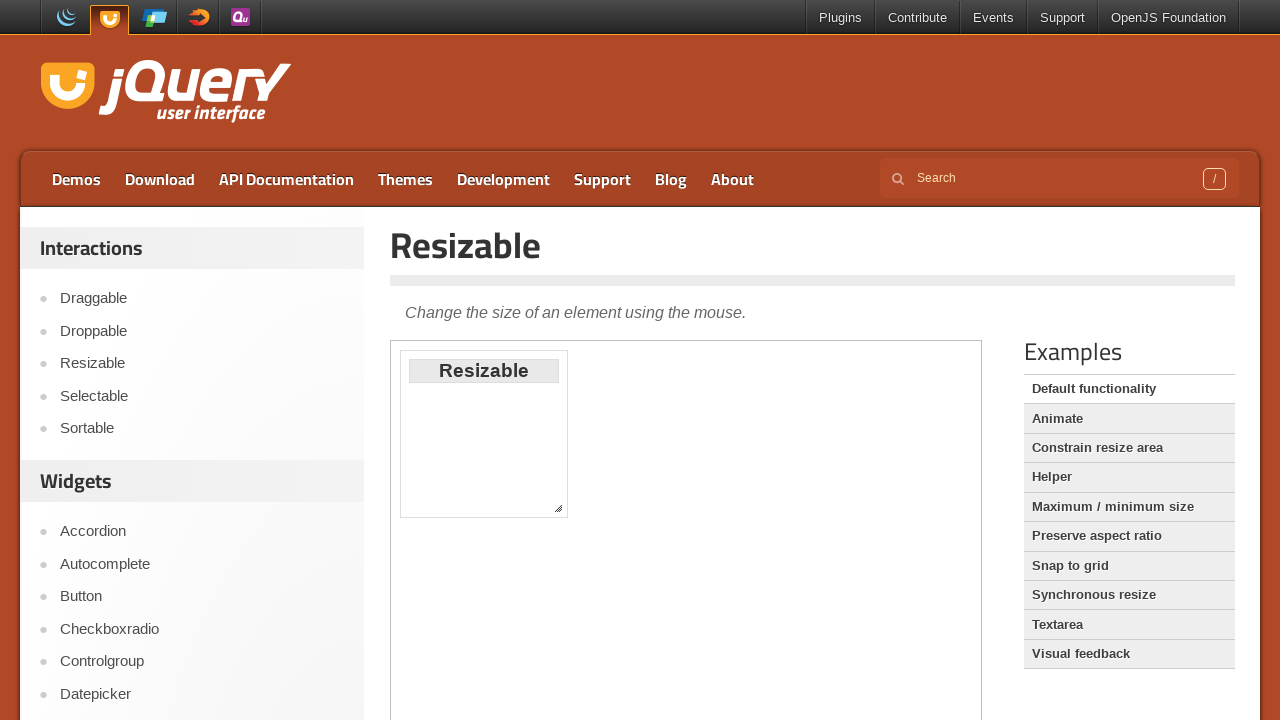

Dragged corner resize handle 100px right and 50px down to resize element at (658, 558)
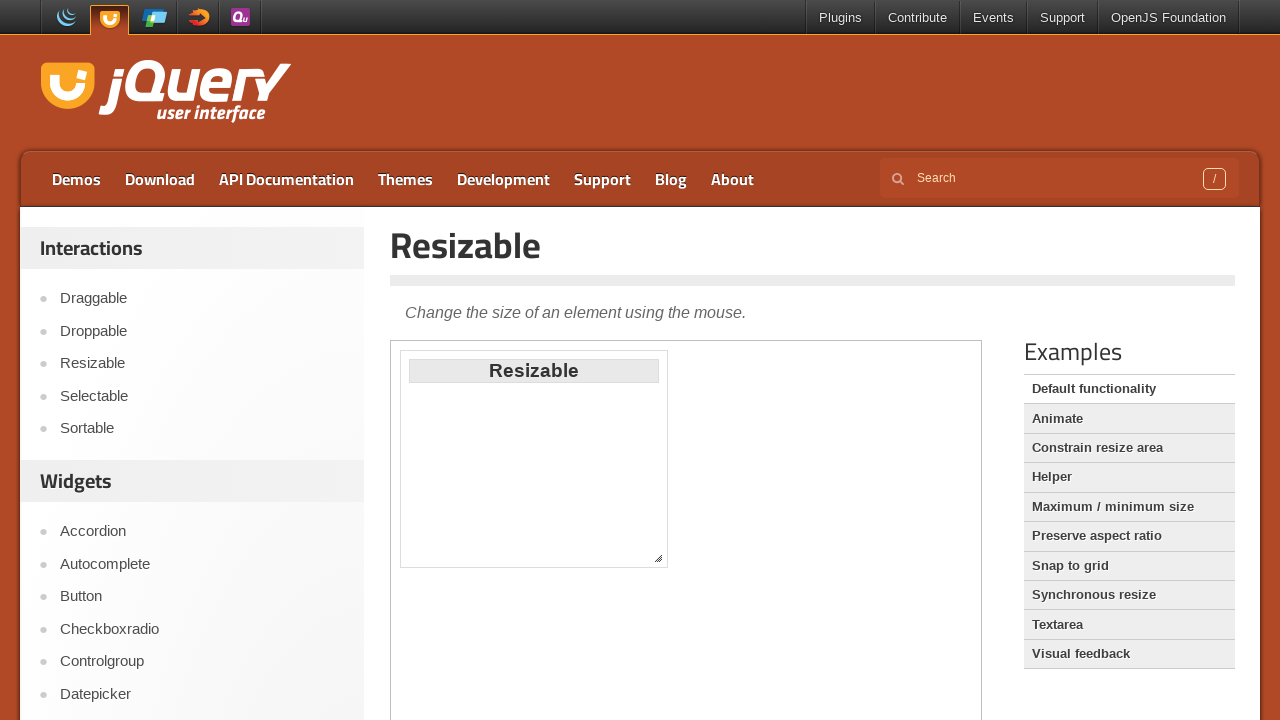

Released mouse button, element resized successfully at (658, 558)
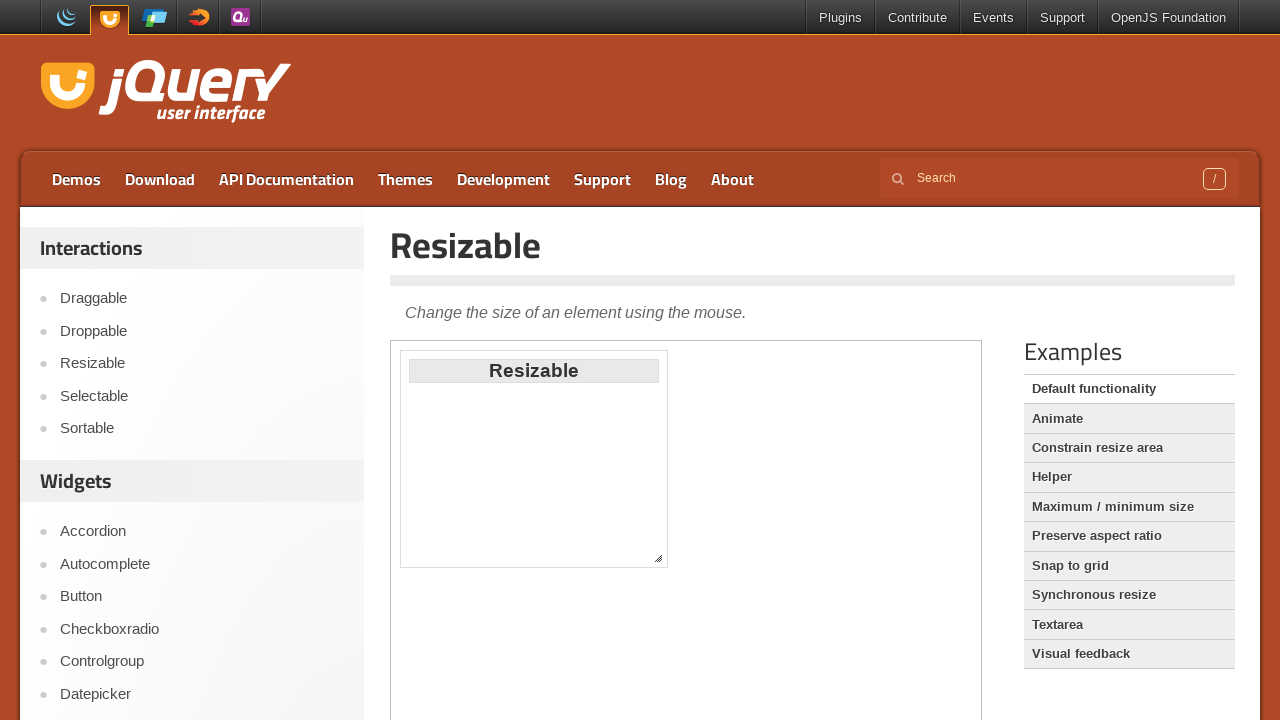

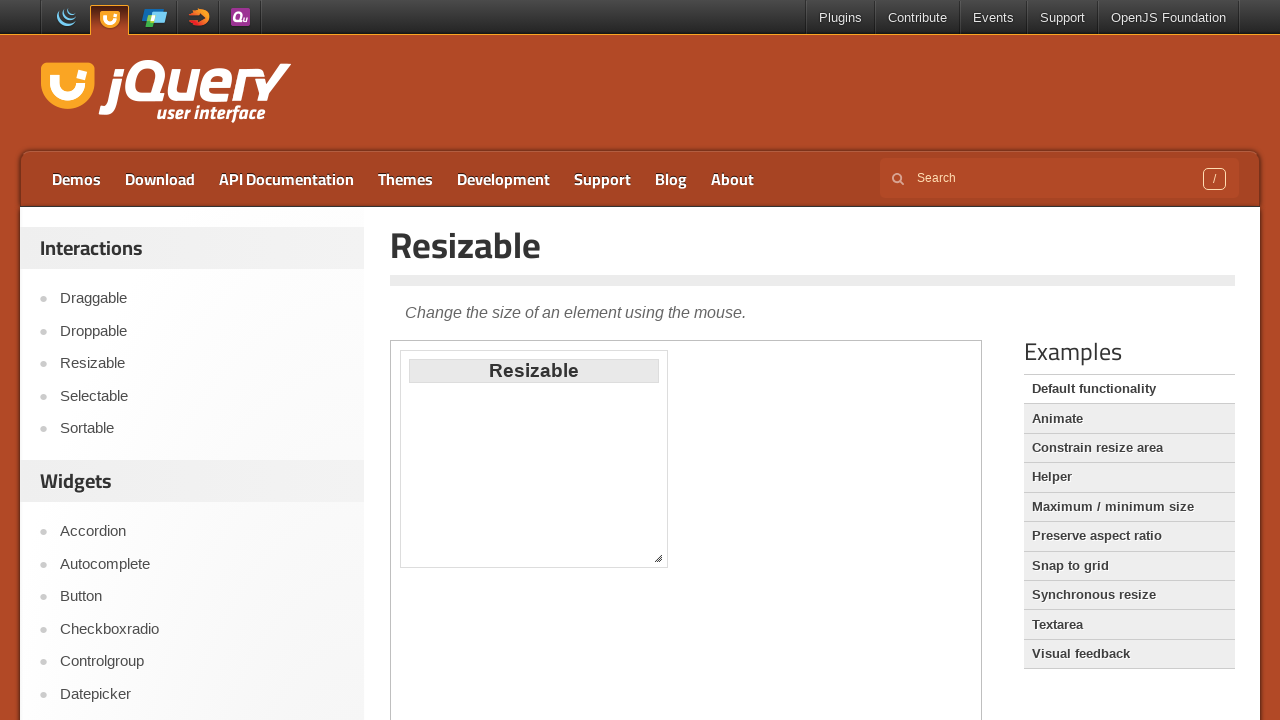